Navigates to the Radio Button page and selects different radio button options

Starting URL: https://demoqa.com/elements

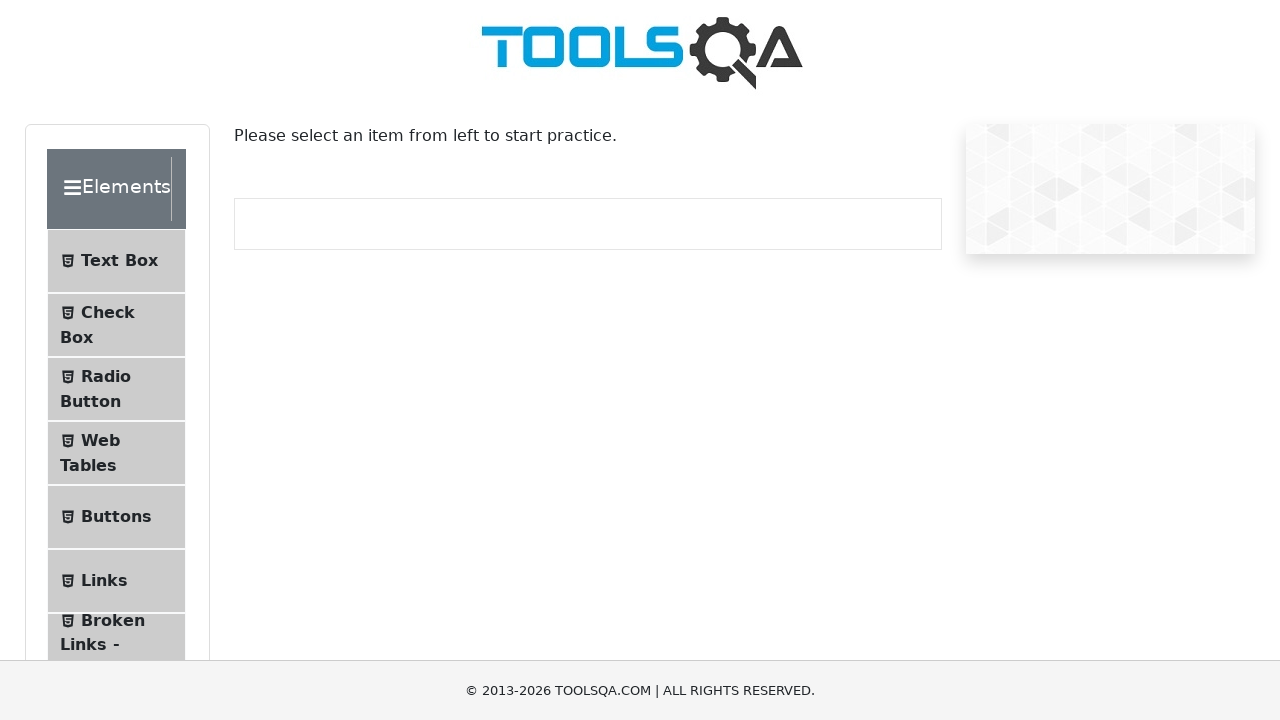

Clicked on Radio Button menu item at (116, 389) on #item-2
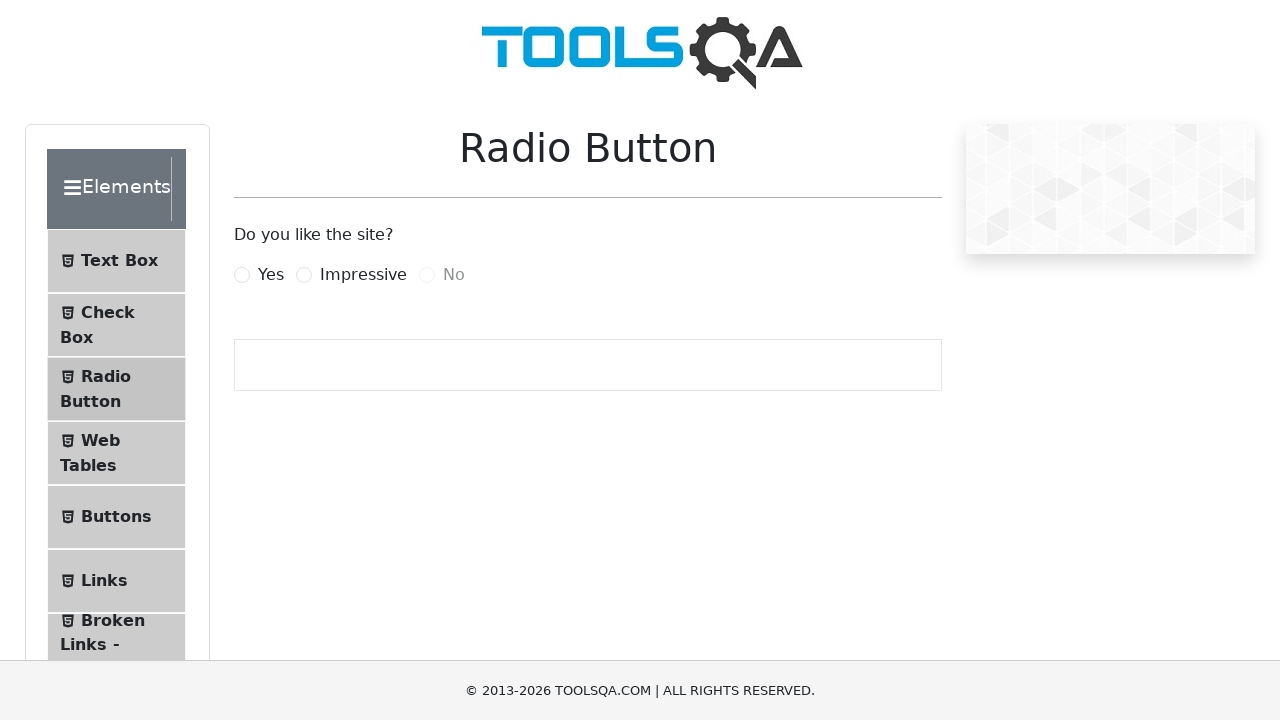

Navigated to Radio Button page
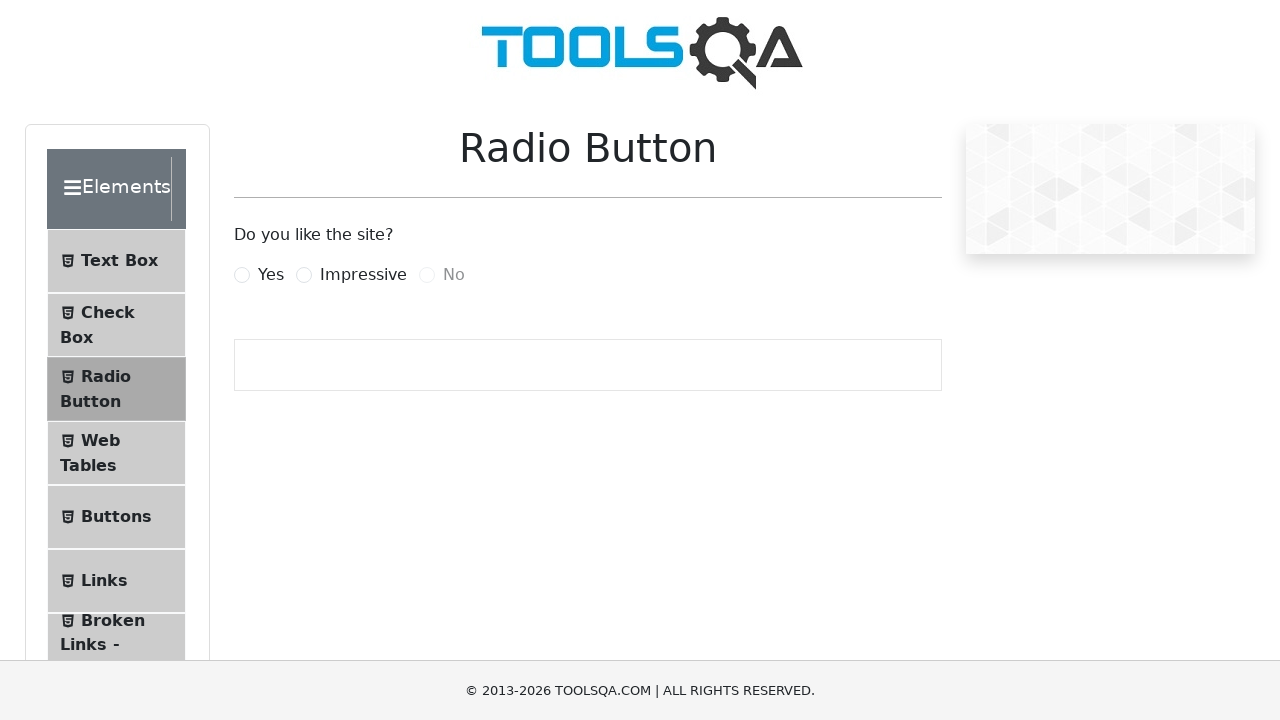

Clicked on Yes radio button at (271, 275) on xpath=//label[contains(., "Yes")]
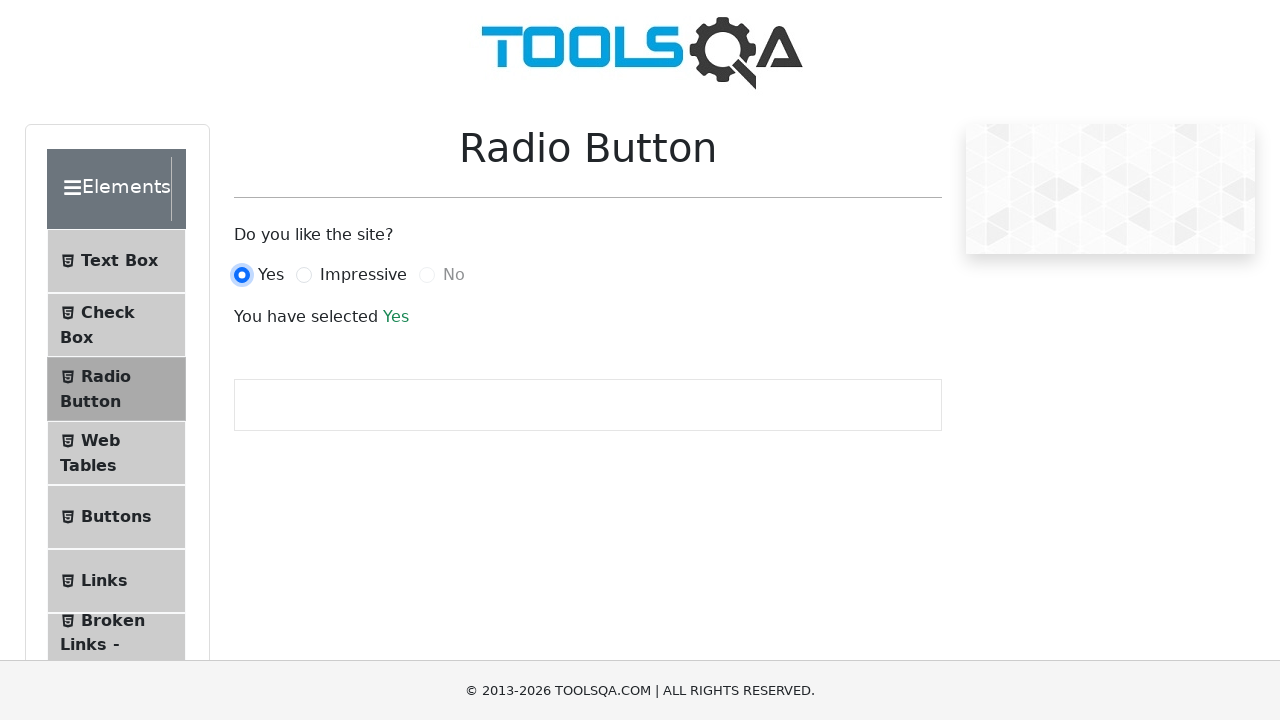

Verified that Yes option was selected
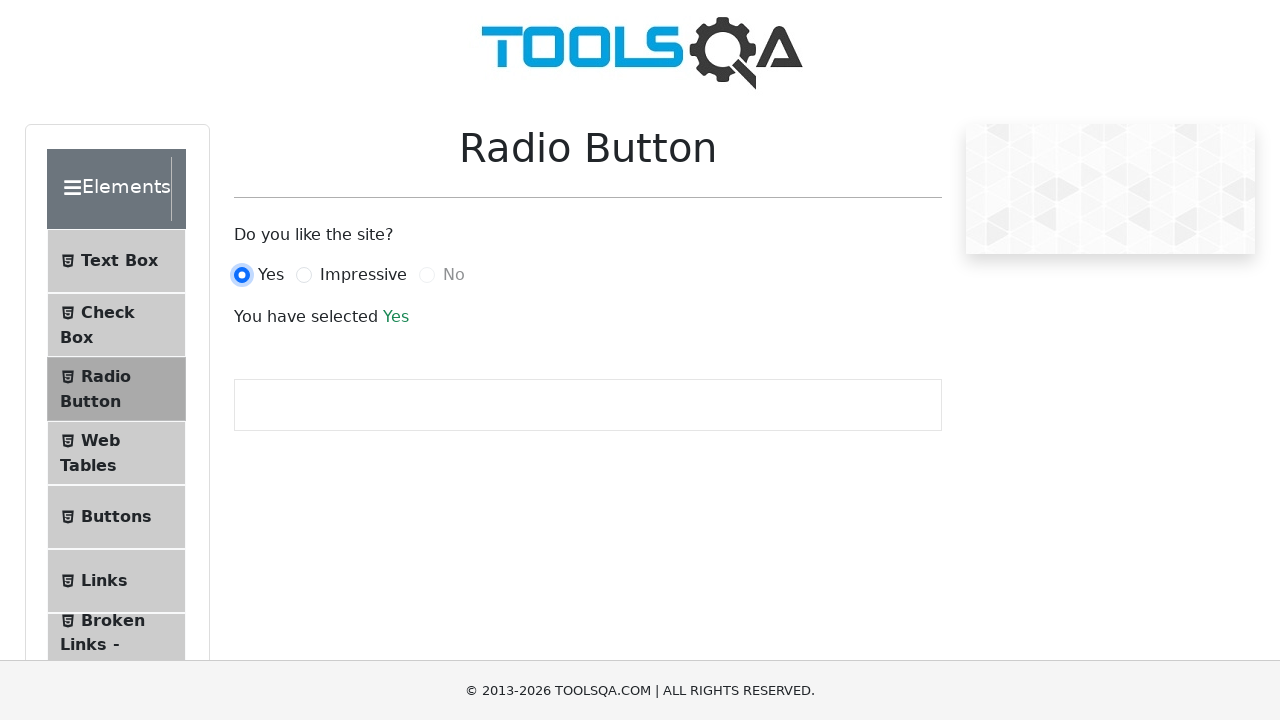

Clicked on Impressive radio button at (363, 275) on label[for="impressiveRadio"]
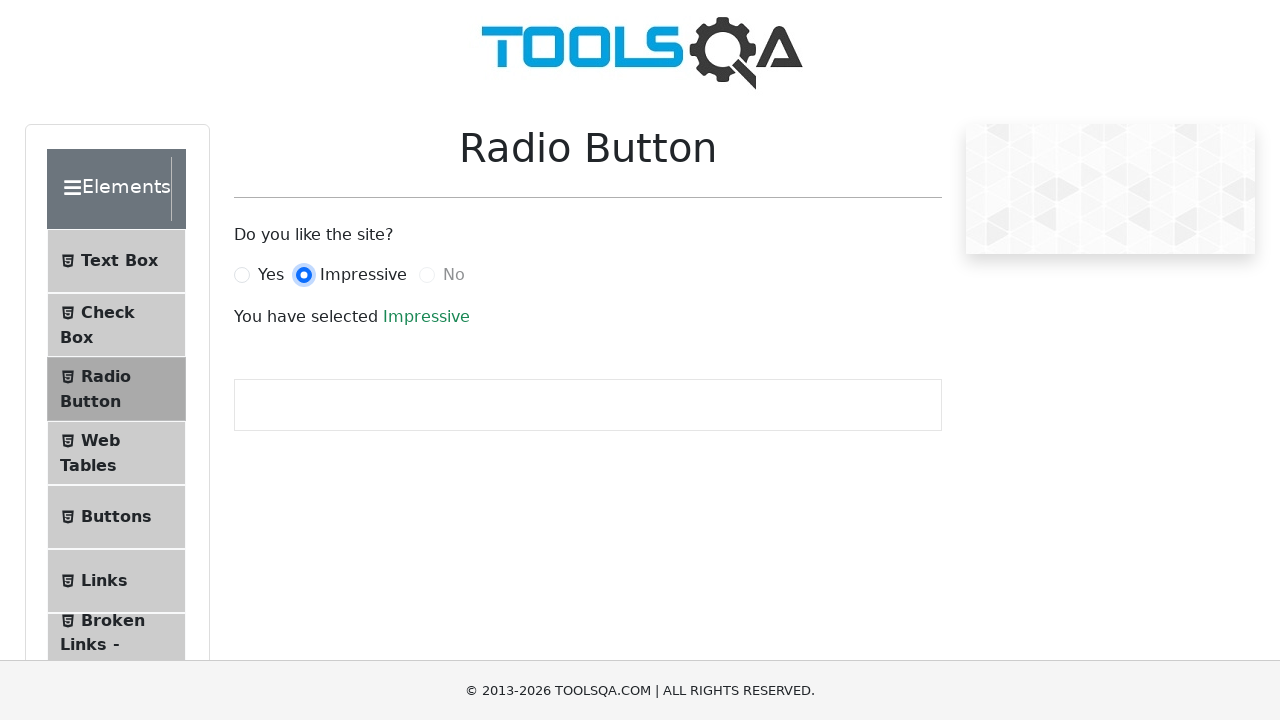

Verified that Impressive option was selected
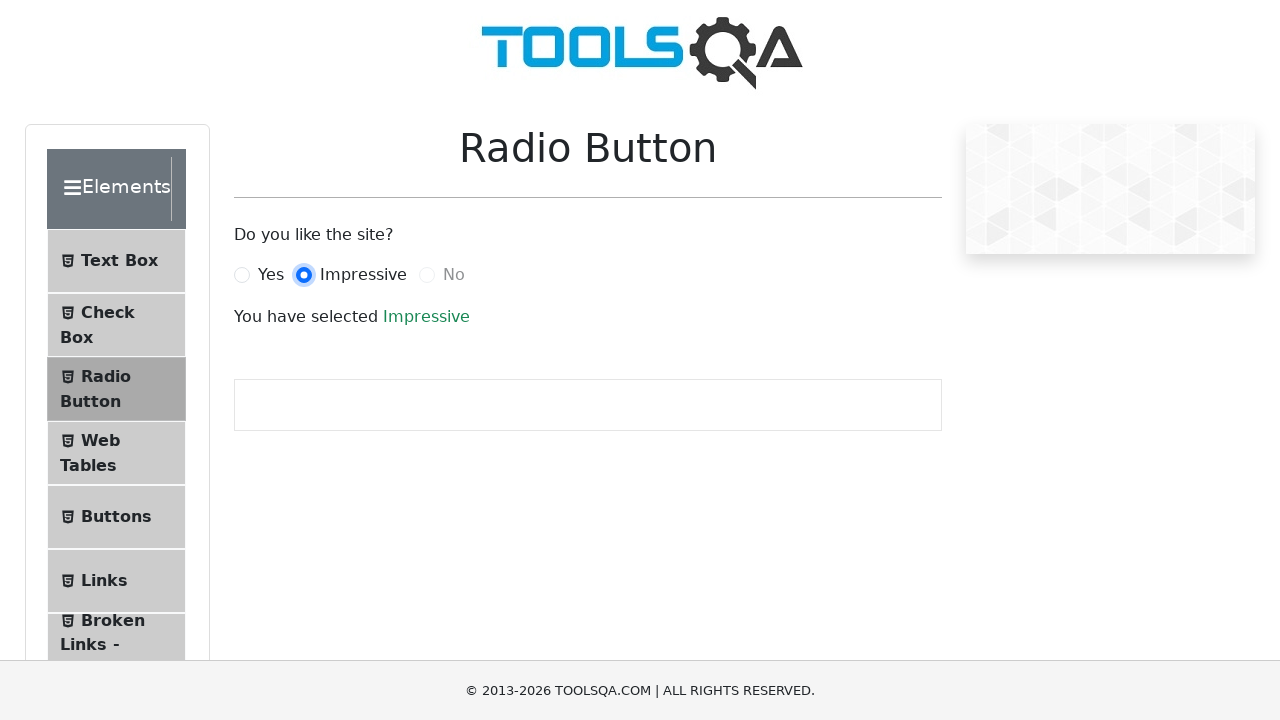

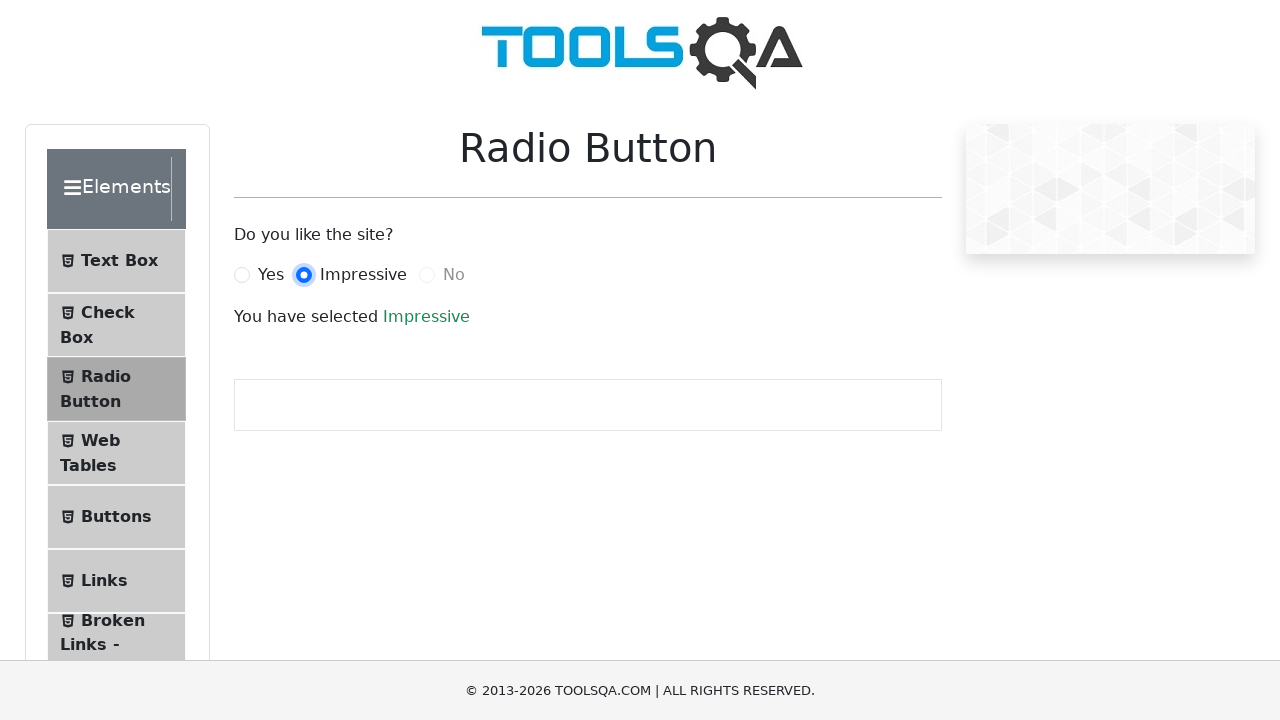